Tests navigation to the leafground practice site, clicks on the Edit link, and fills an email field on the resulting page.

Starting URL: http://www.leafground.com/

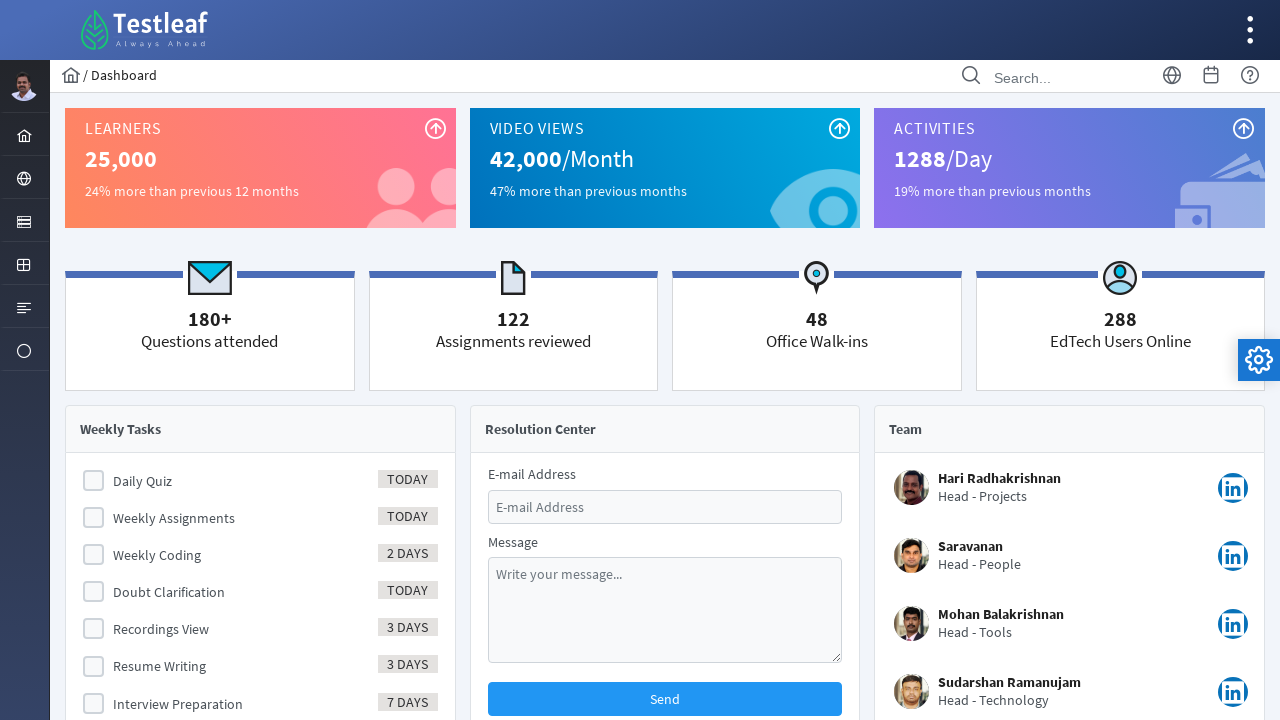

Navigated to leafground practice site
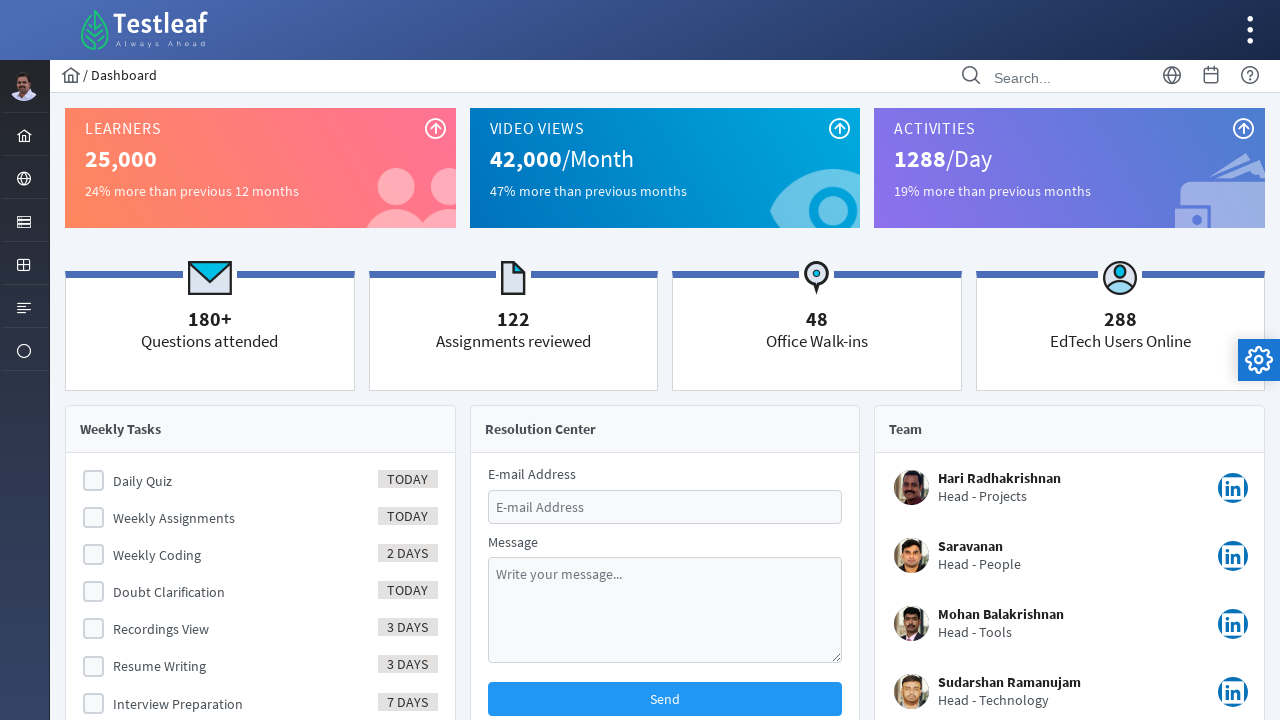

Clicked on the Edit link at (968, 530) on text=Edit
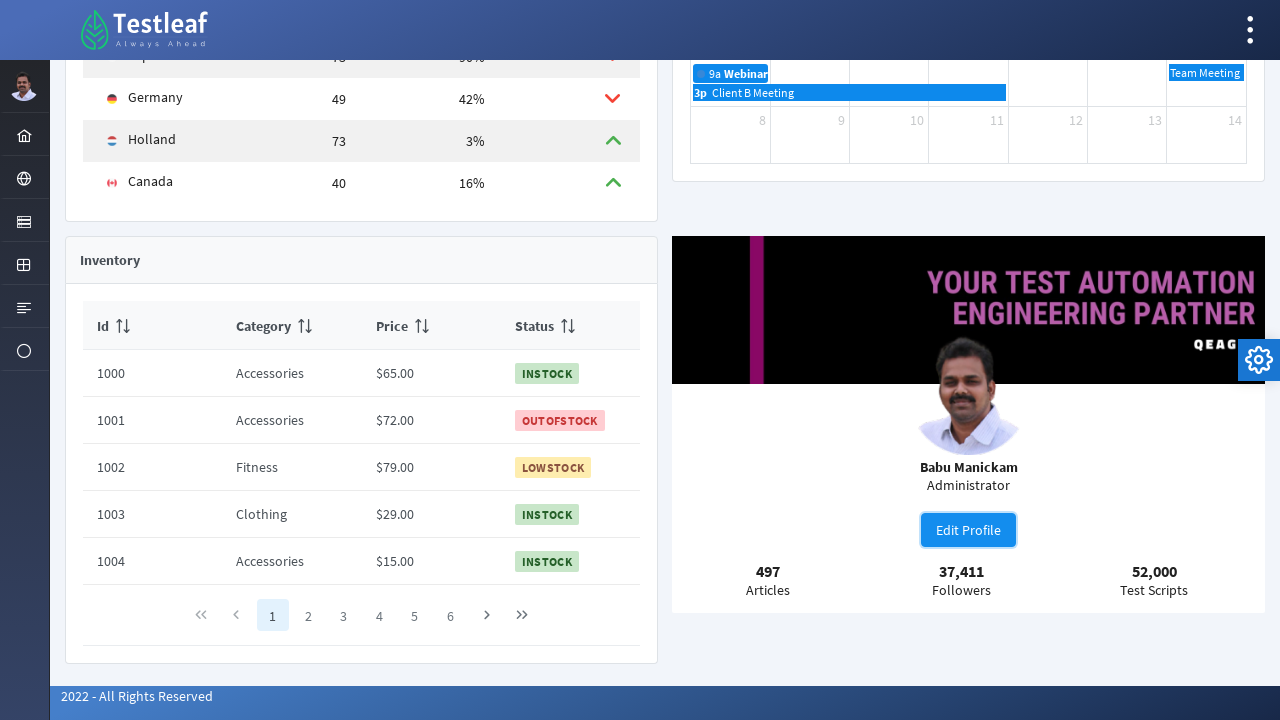

Email field became available
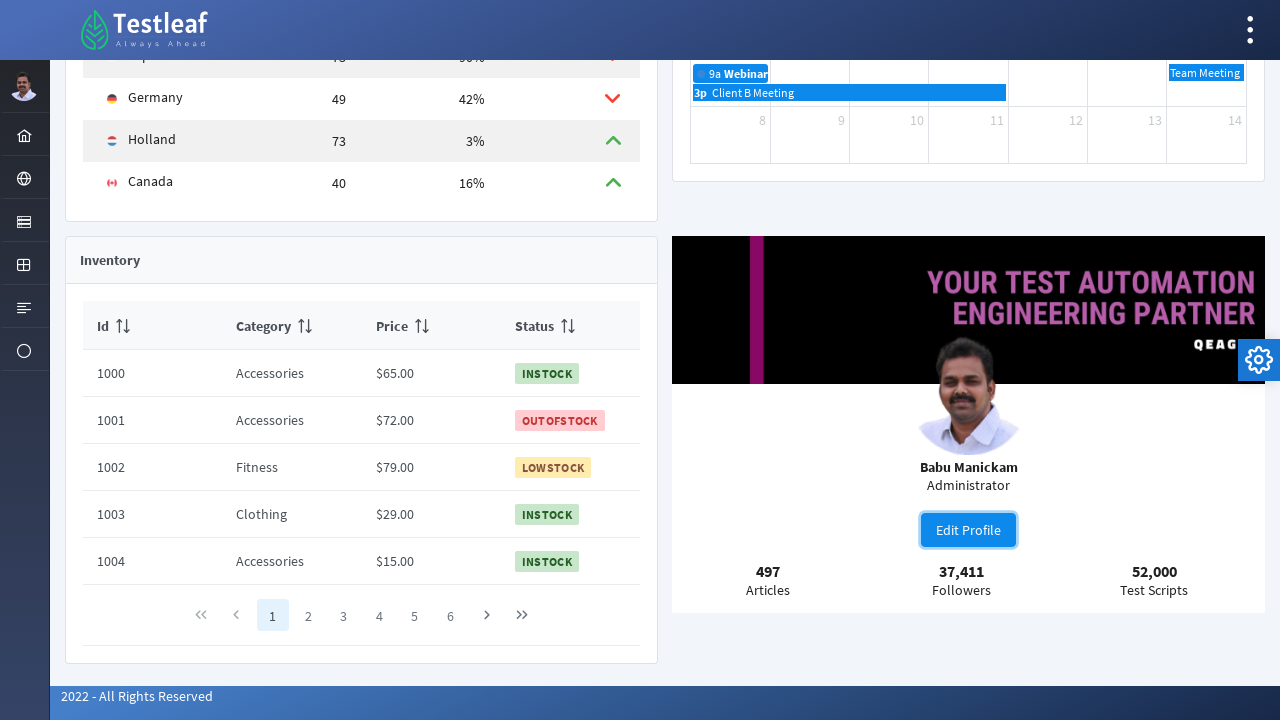

Filled email field with priya@gmail.com on #email
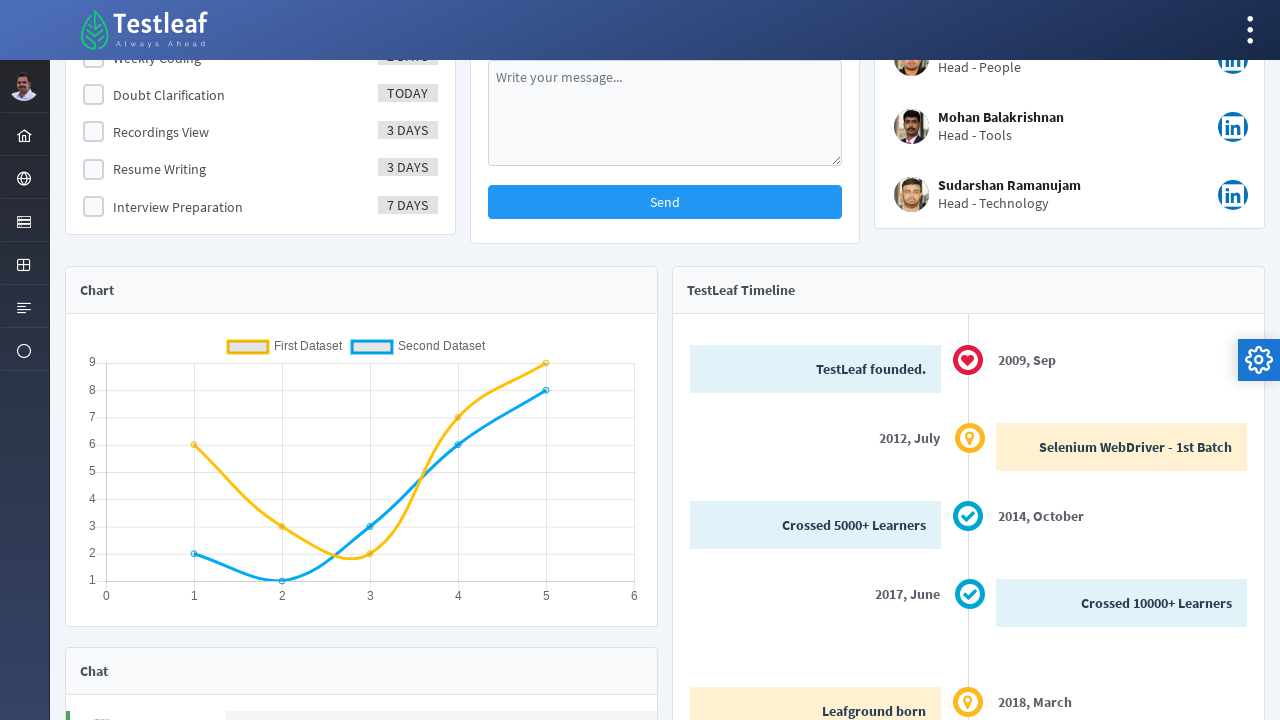

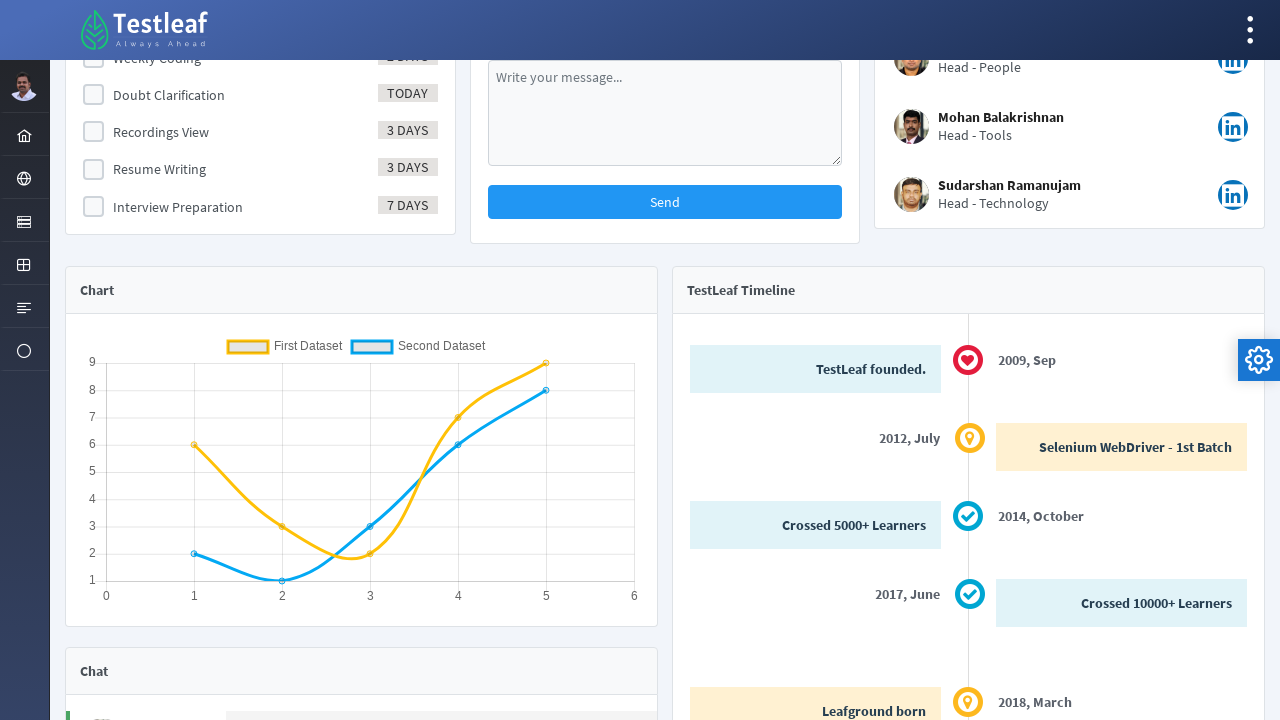